Retrieves the size and position (bounding box) of an input element

Starting URL: https://www.selenium.dev/selenium/web/inputs.html

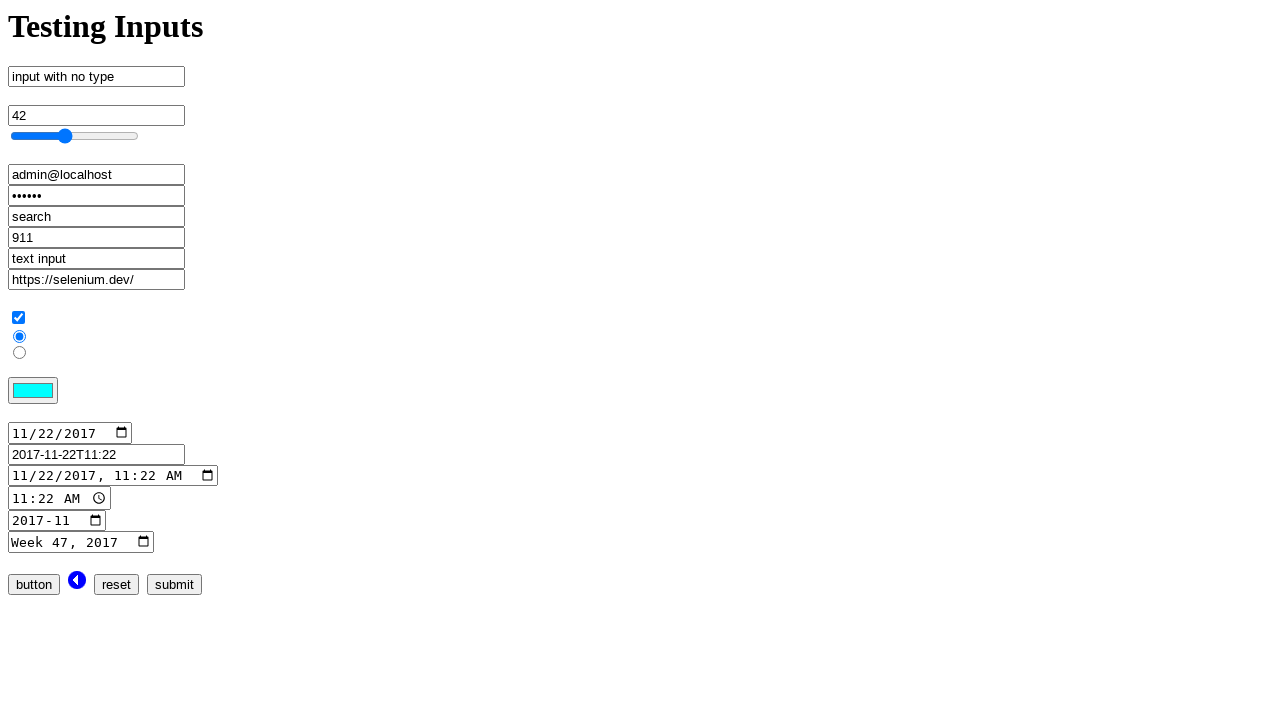

Navigated to inputs page
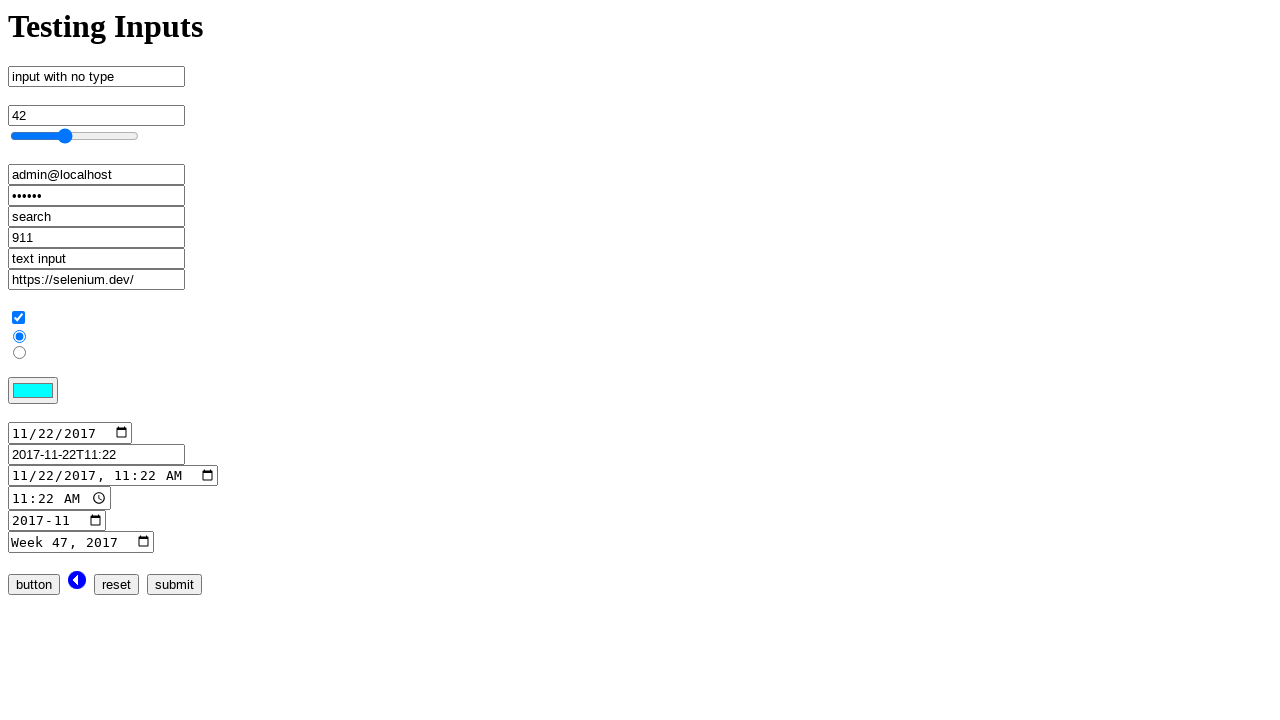

Located input element with name 'no_type'
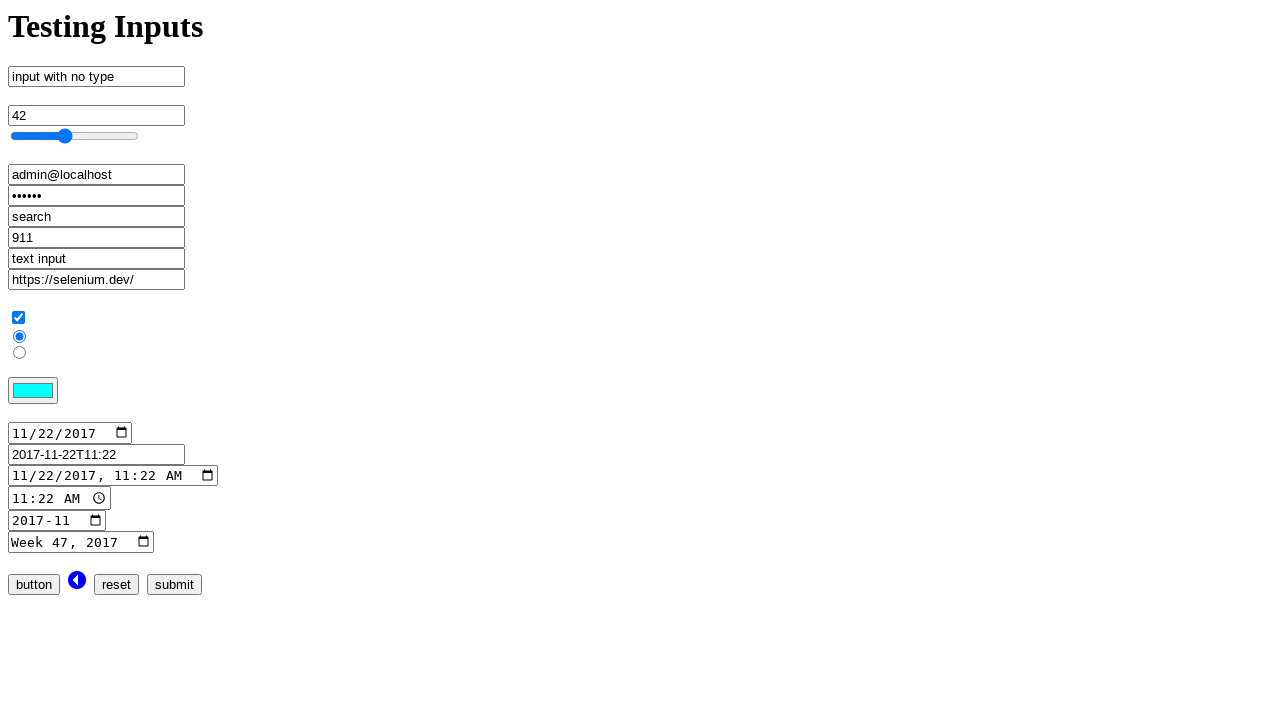

Retrieved bounding box of input element
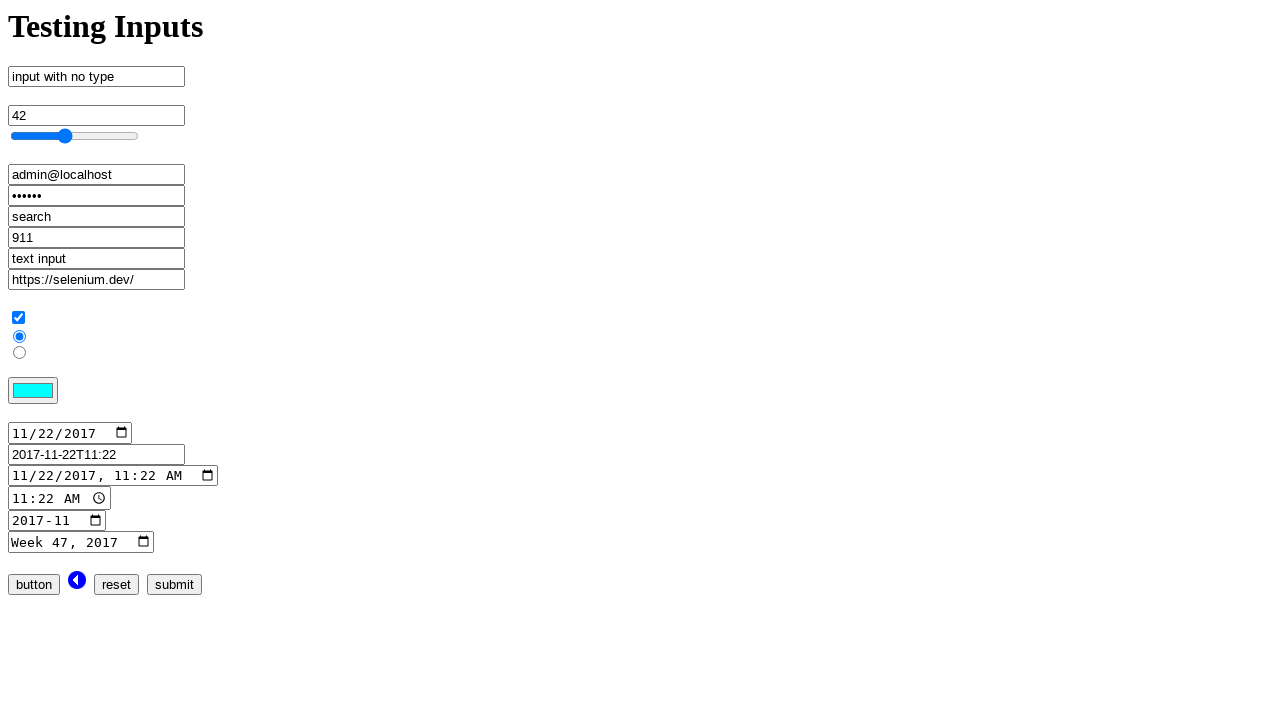

Printed element size and position: height=21, width=177, x=8, y=66.4375
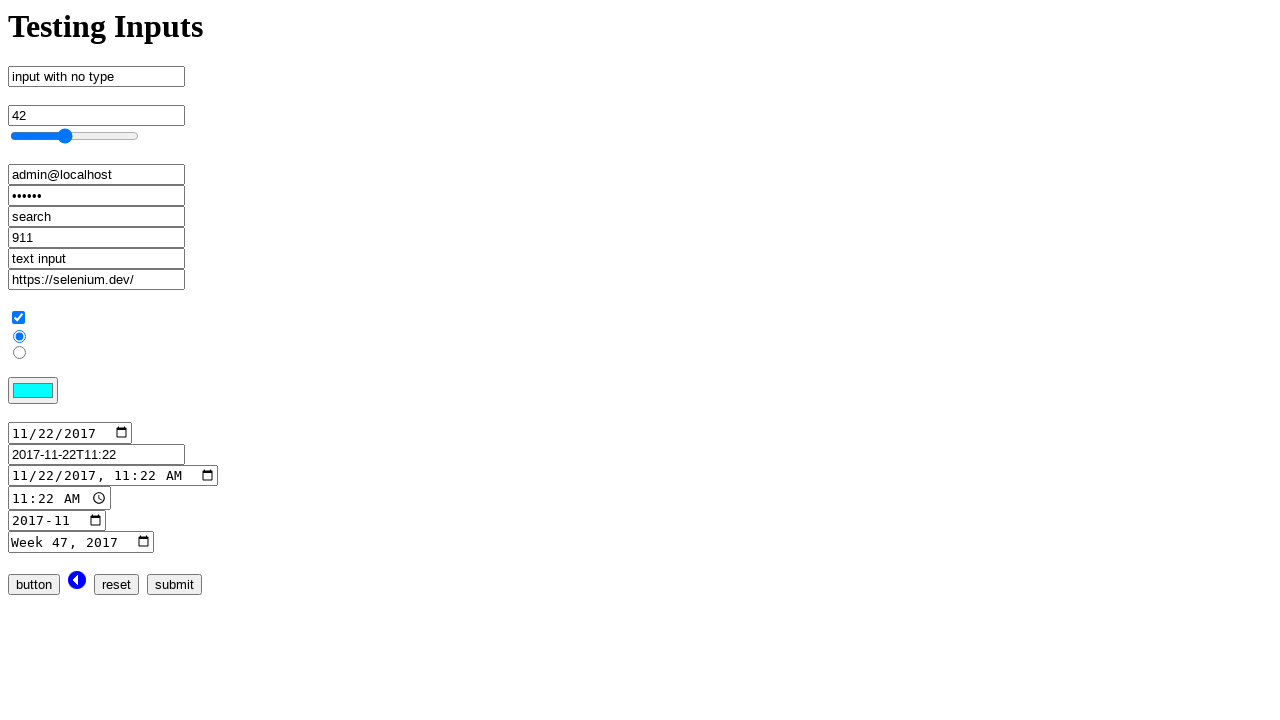

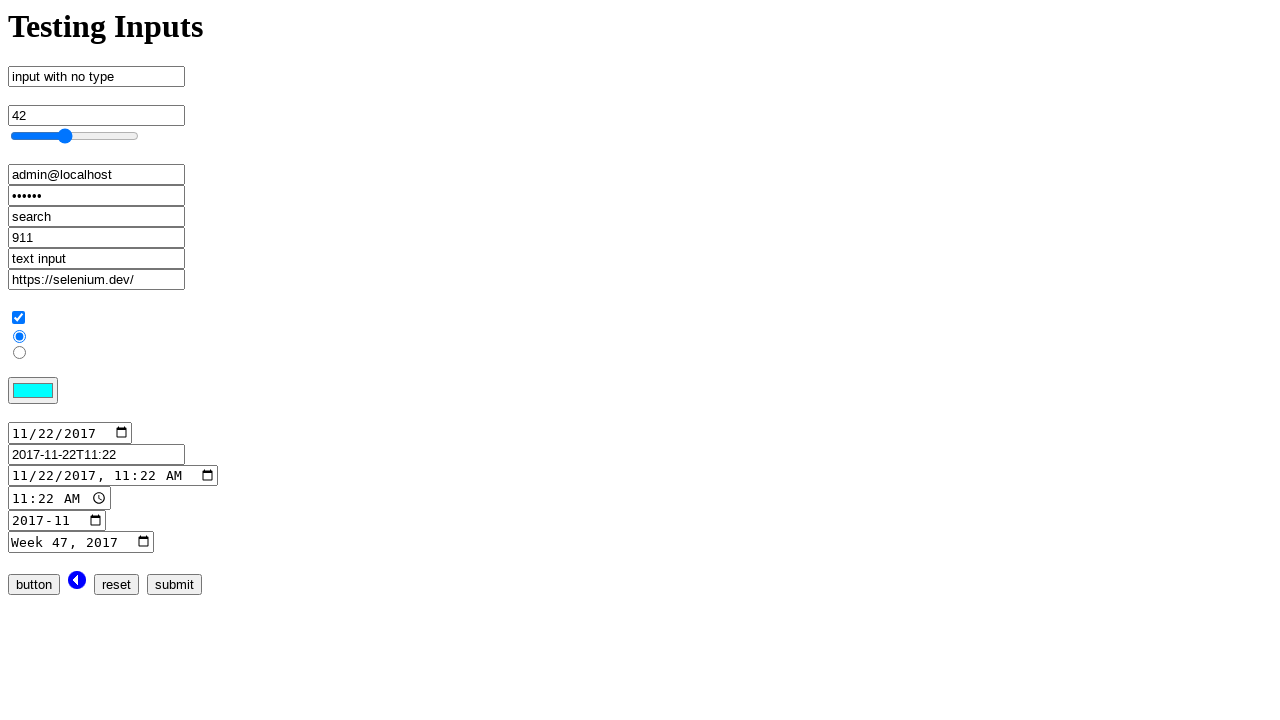